Tests handling of non-breaking space in button text by clicking a button that contains &amp;nbsp; in its label

Starting URL: http://www.uitestingplayground.com/nbsp

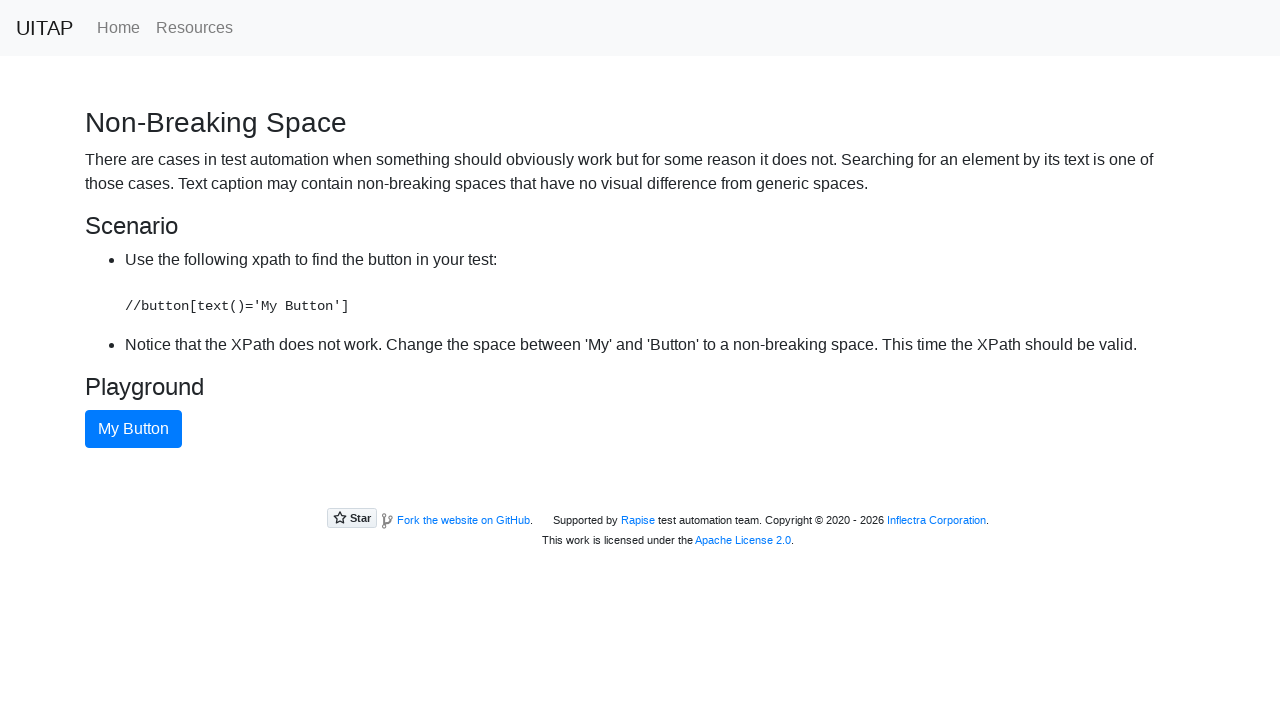

Clicked button with non-breaking space in text 'My Button' at (134, 429) on xpath=//button[text()='My Button']
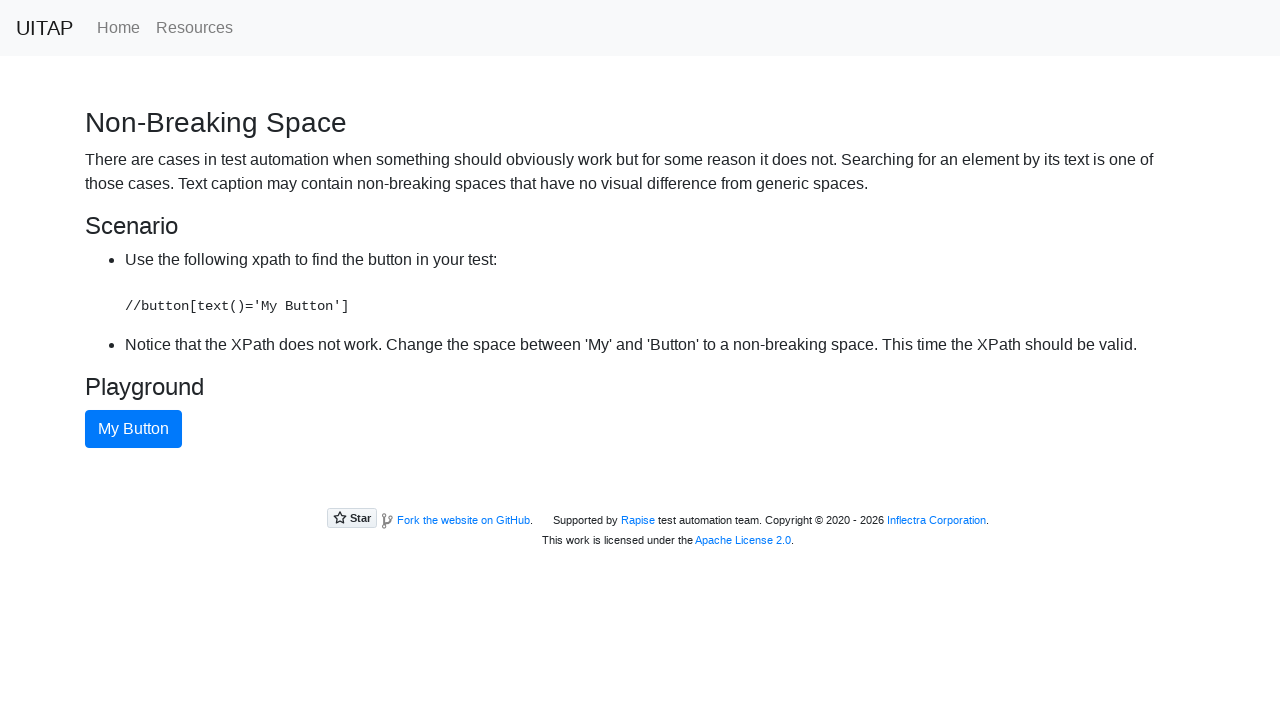

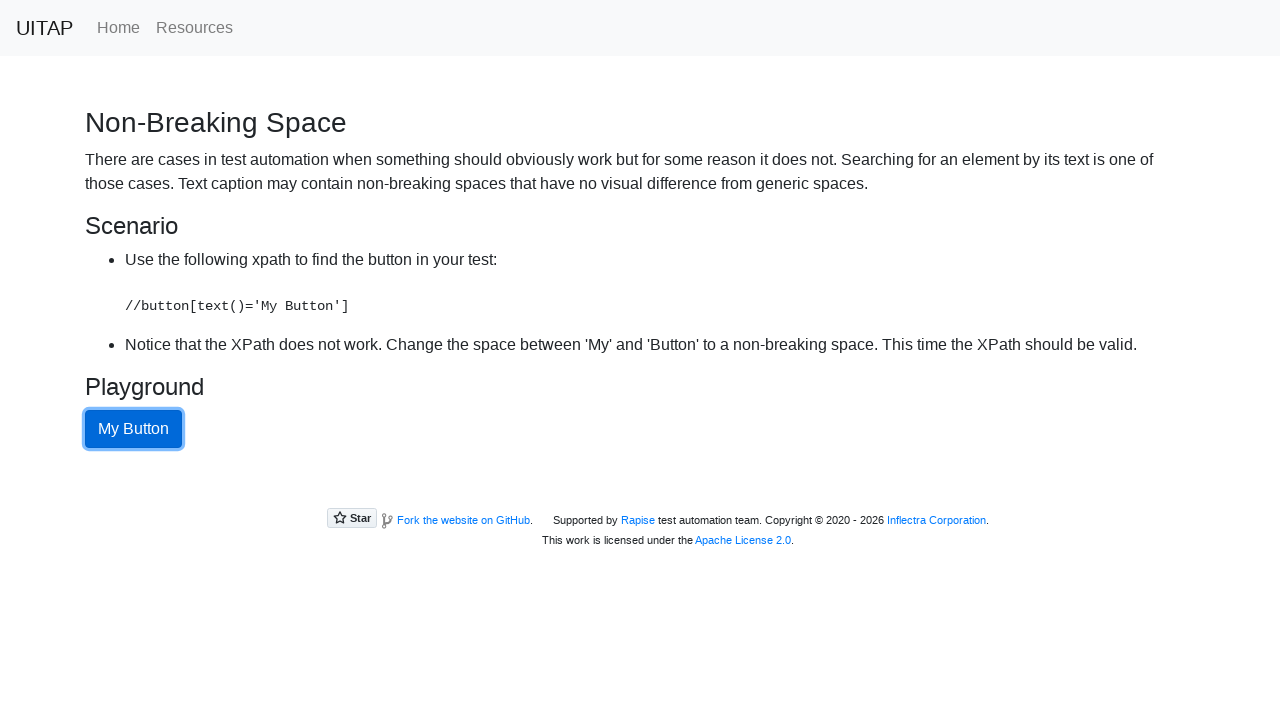